Tests window handling functionality by opening a new window via link click, switching between windows, and verifying page titles and text content in both windows.

Starting URL: https://the-internet.herokuapp.com/windows

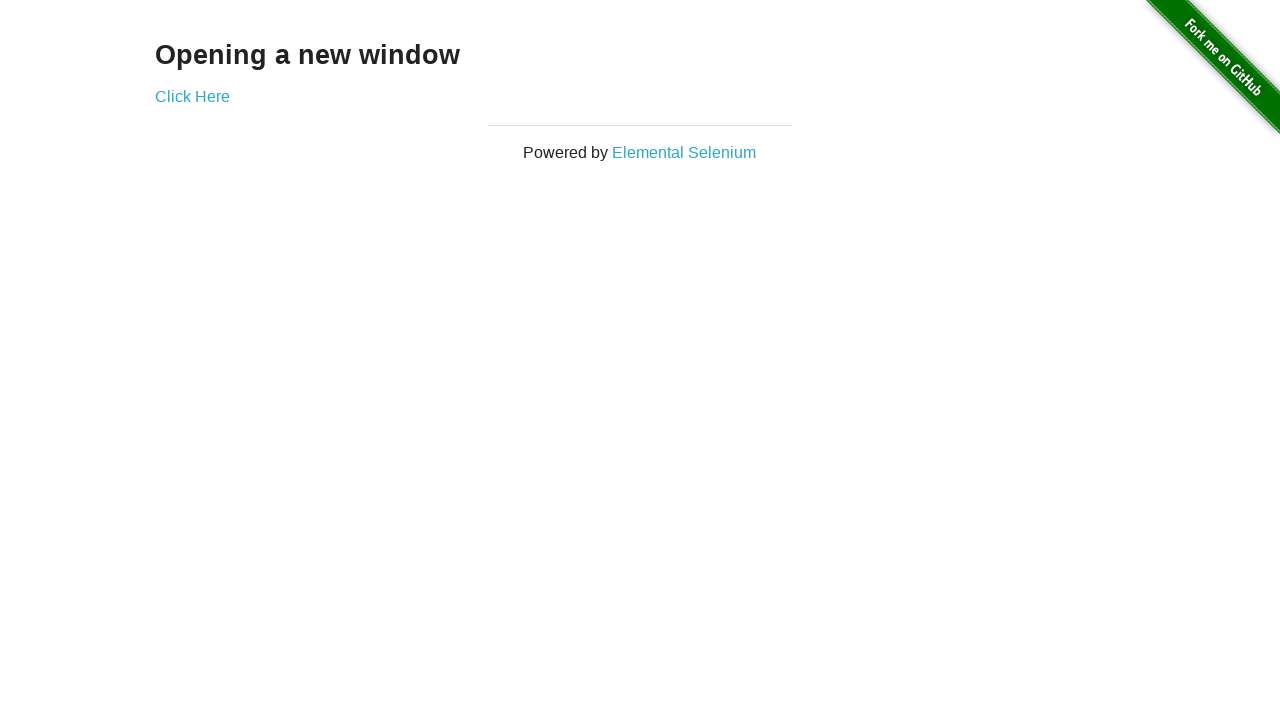

Retrieved text content from first window heading
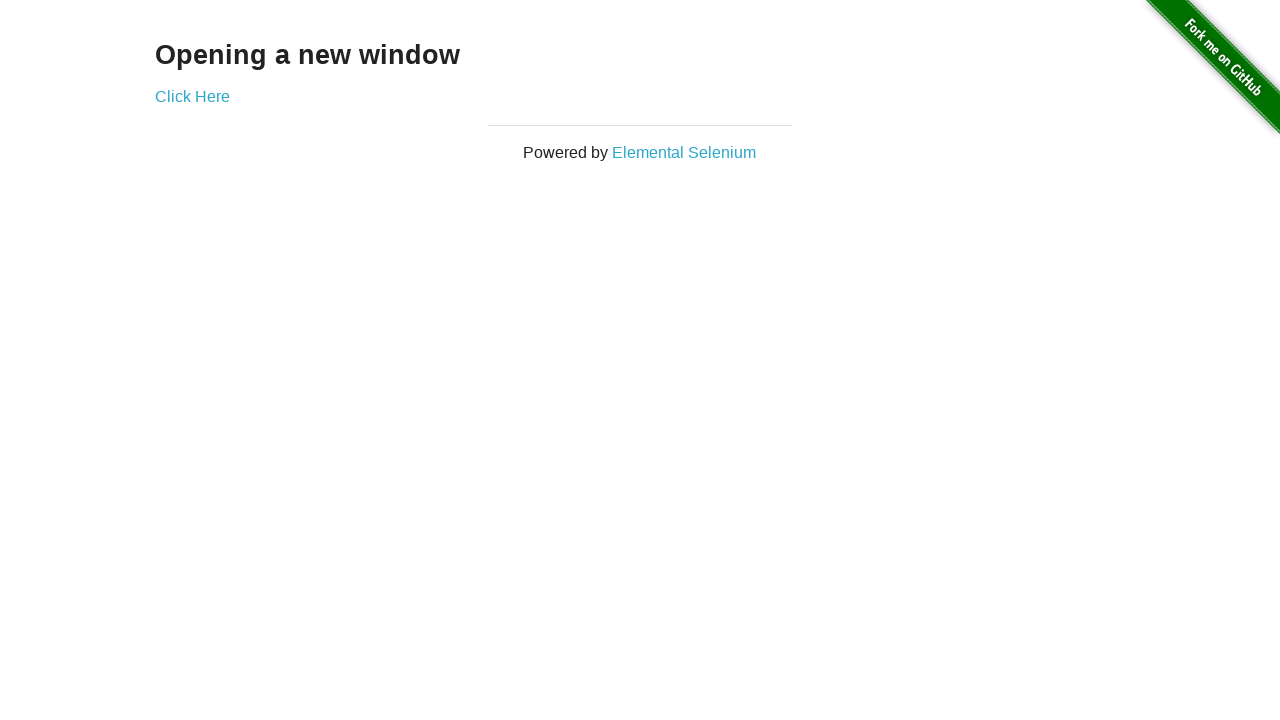

Verified first window displays 'Opening a new window'
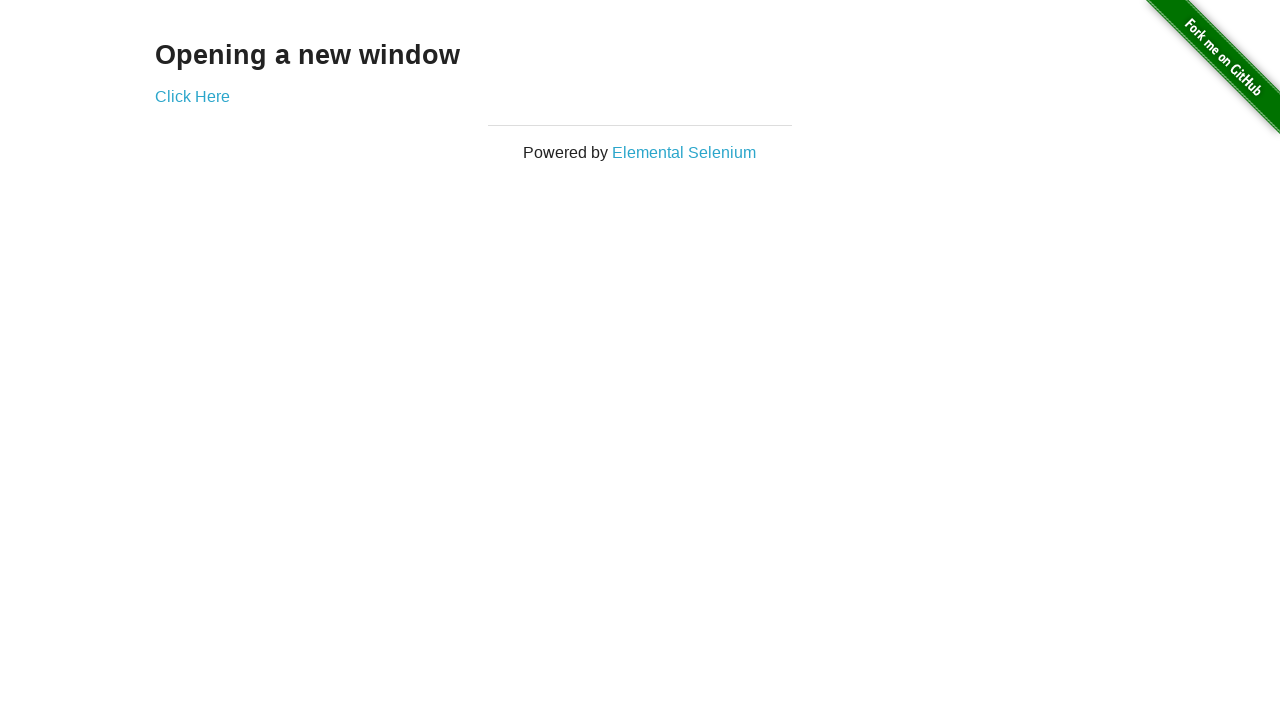

Verified first page title is 'The Internet'
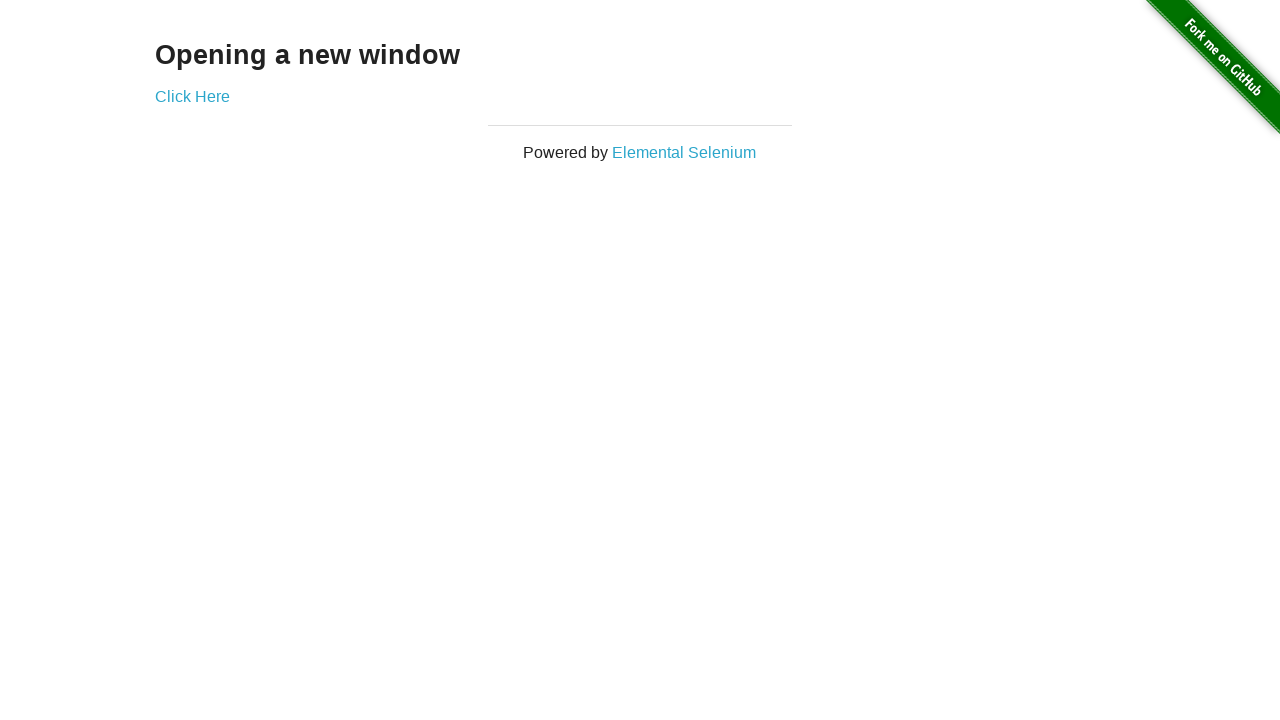

Clicked 'Click Here' link to open new window at (192, 96) on text=Click Here
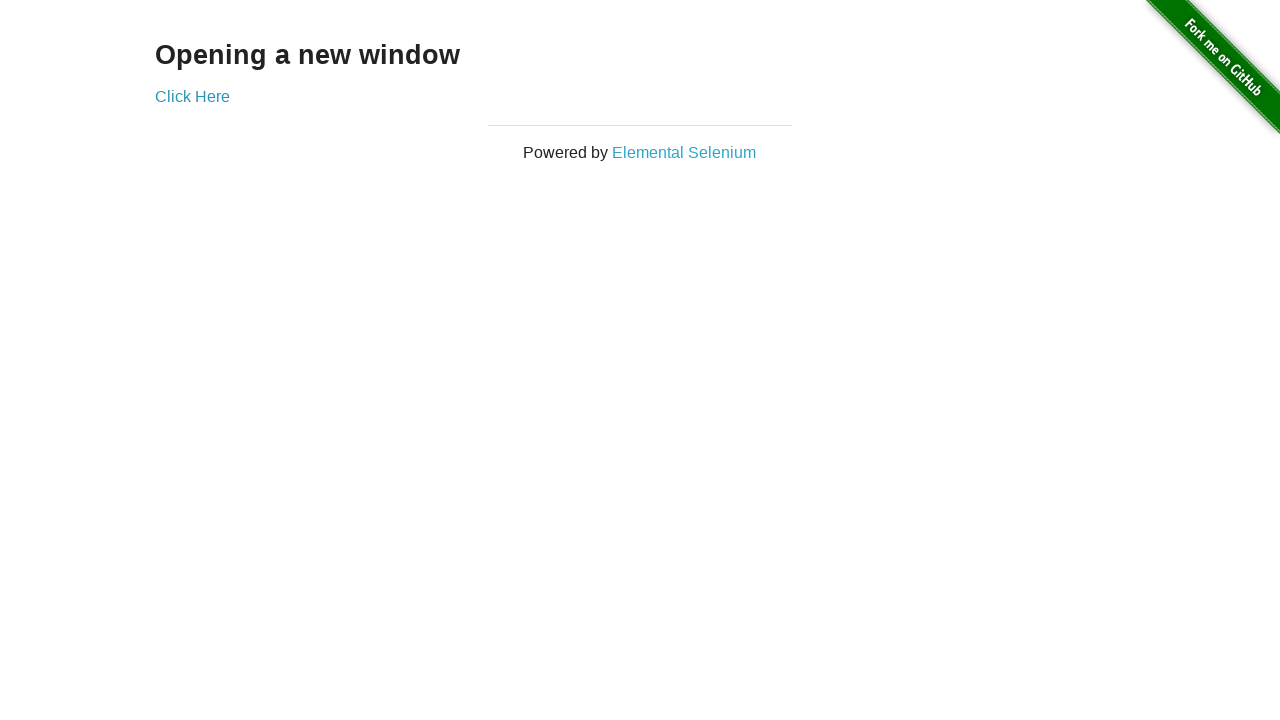

Captured reference to newly opened window
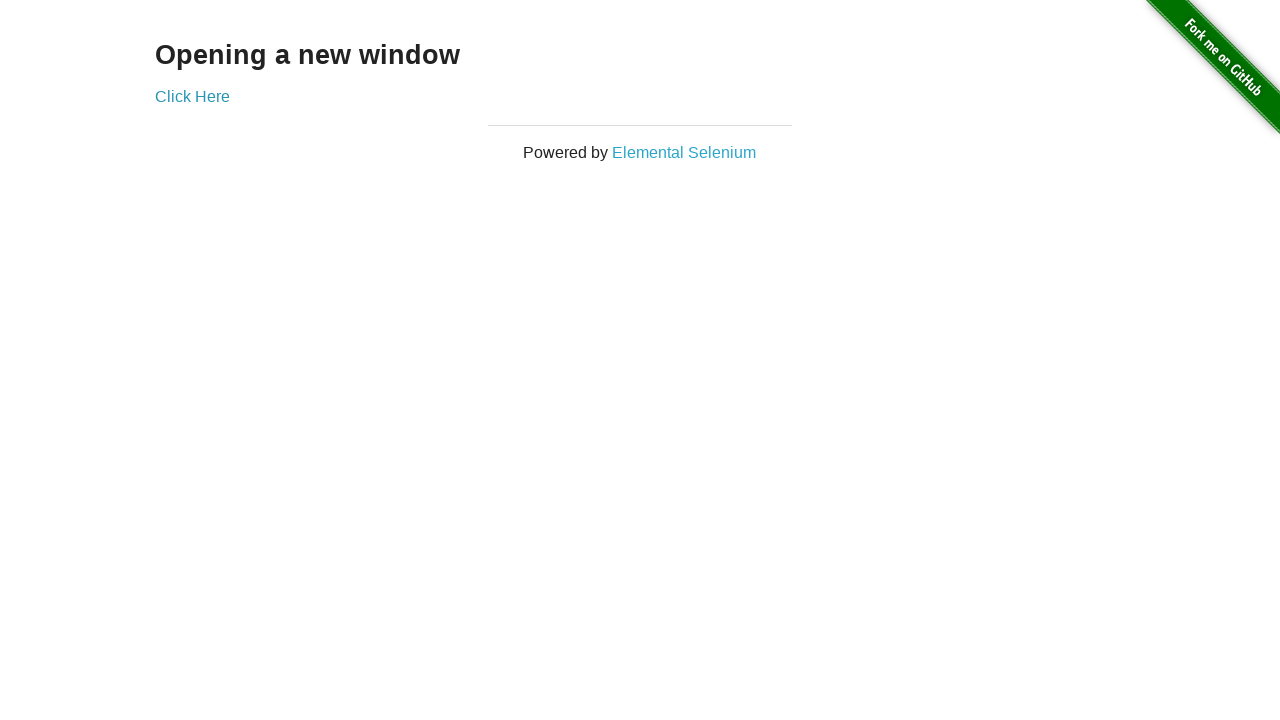

New window fully loaded
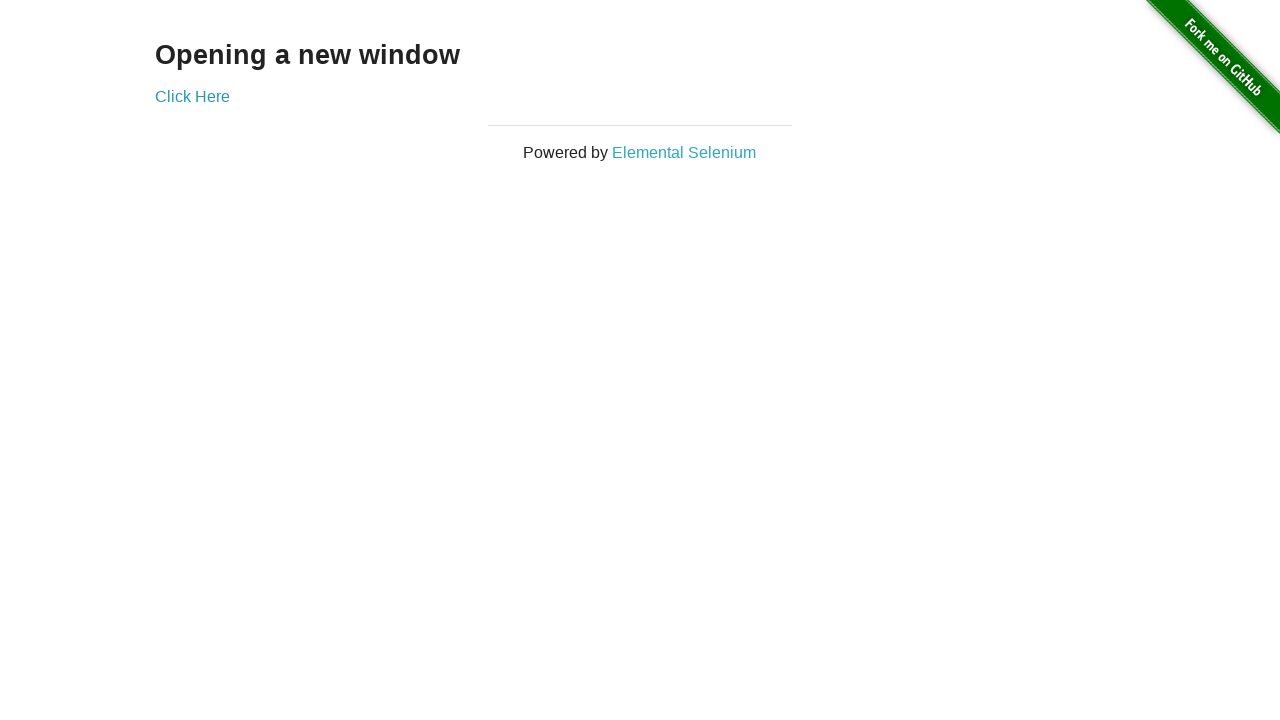

Verified new window title is 'New Window'
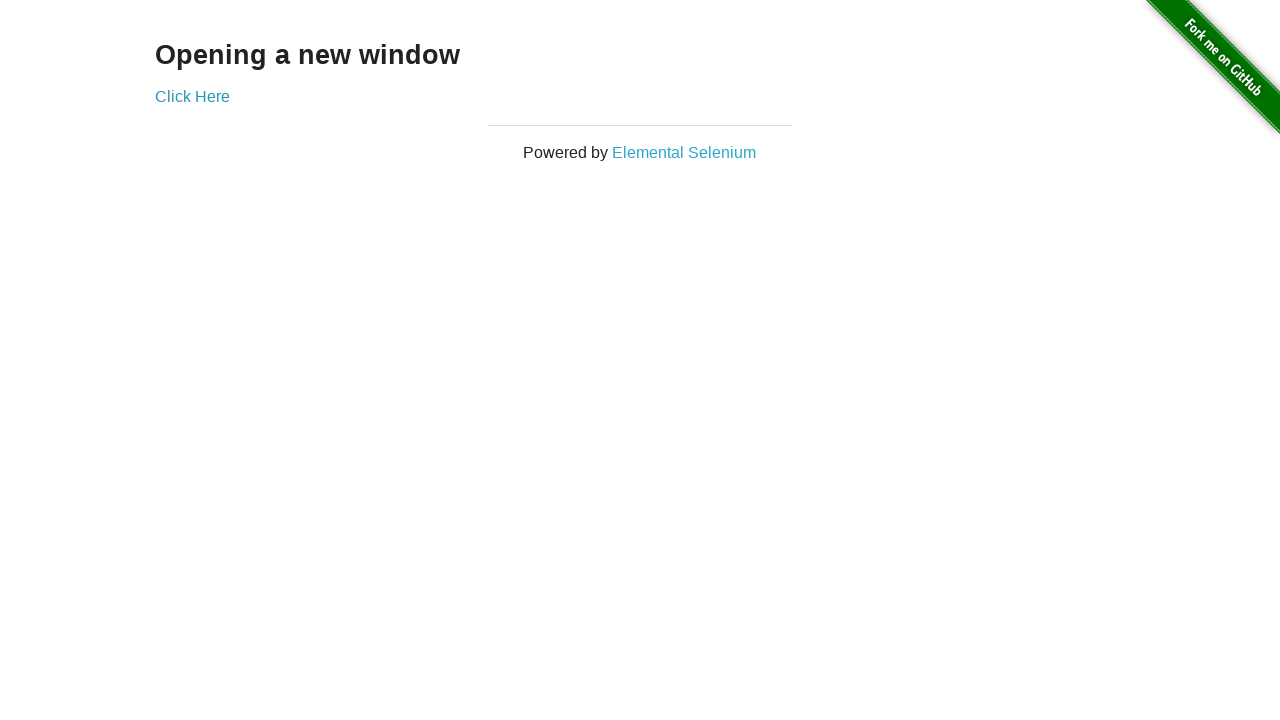

Retrieved text content from new window heading
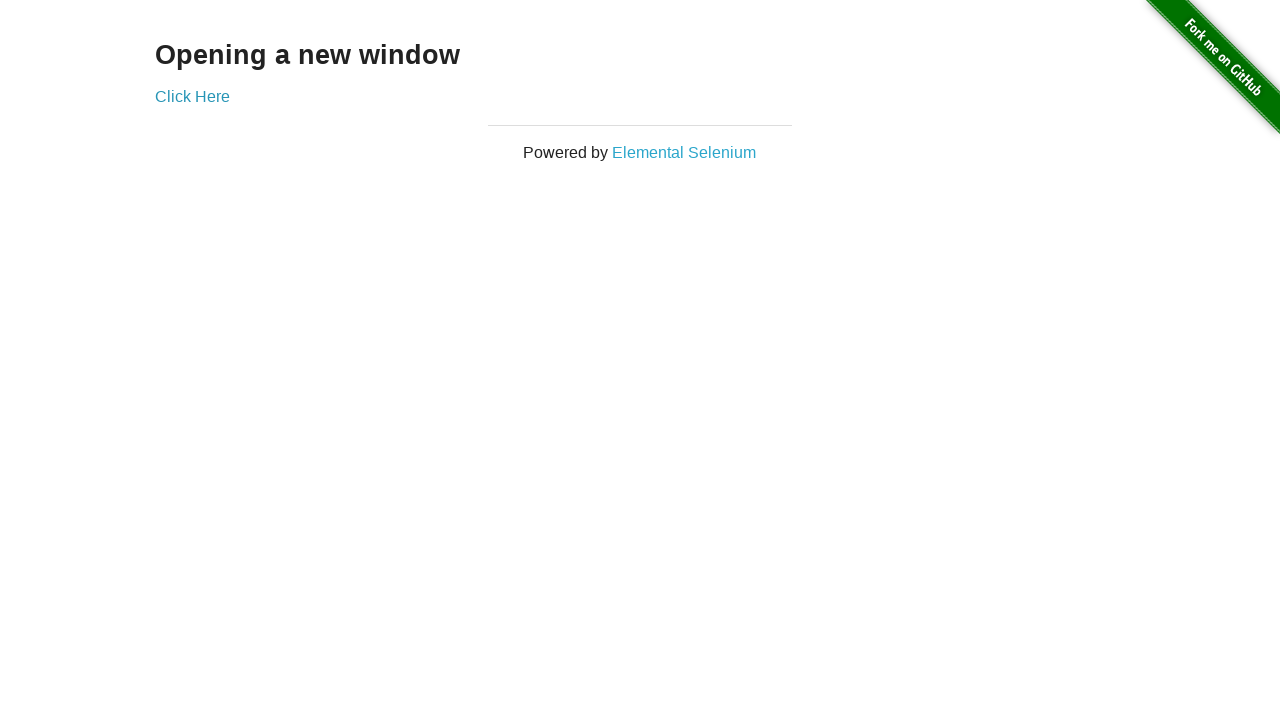

Verified new window displays 'New Window'
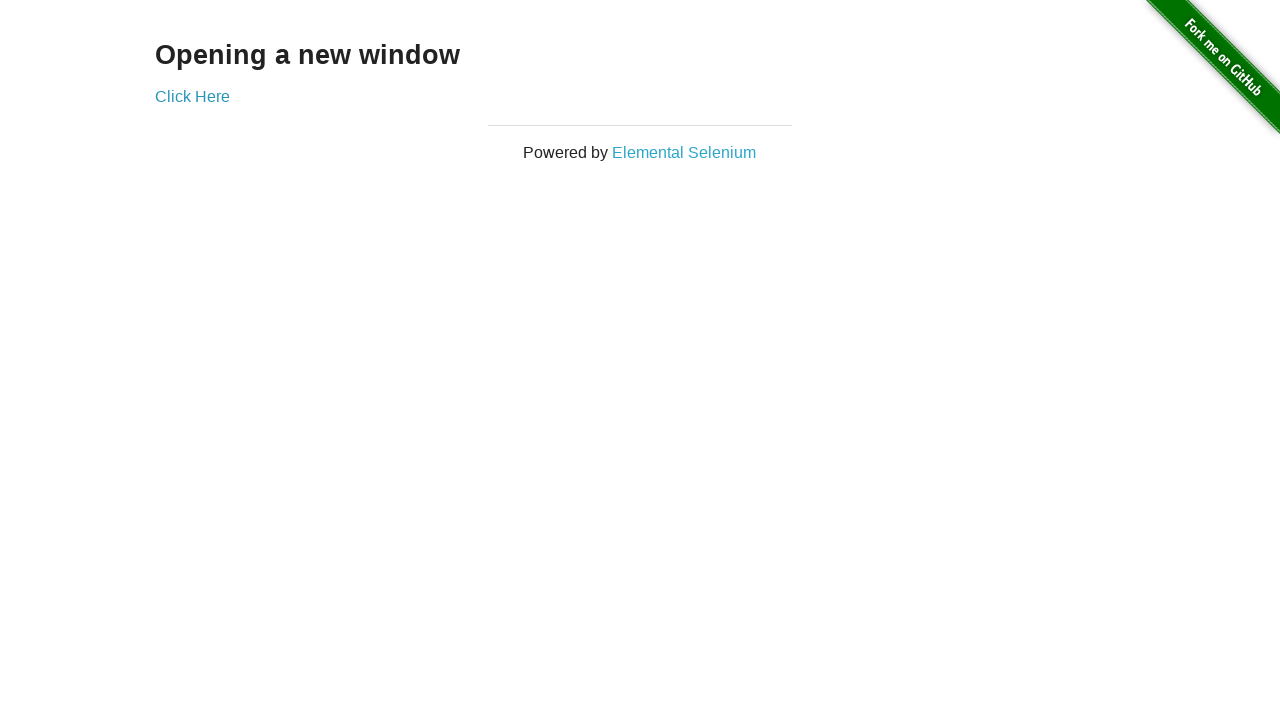

Switched focus to first window
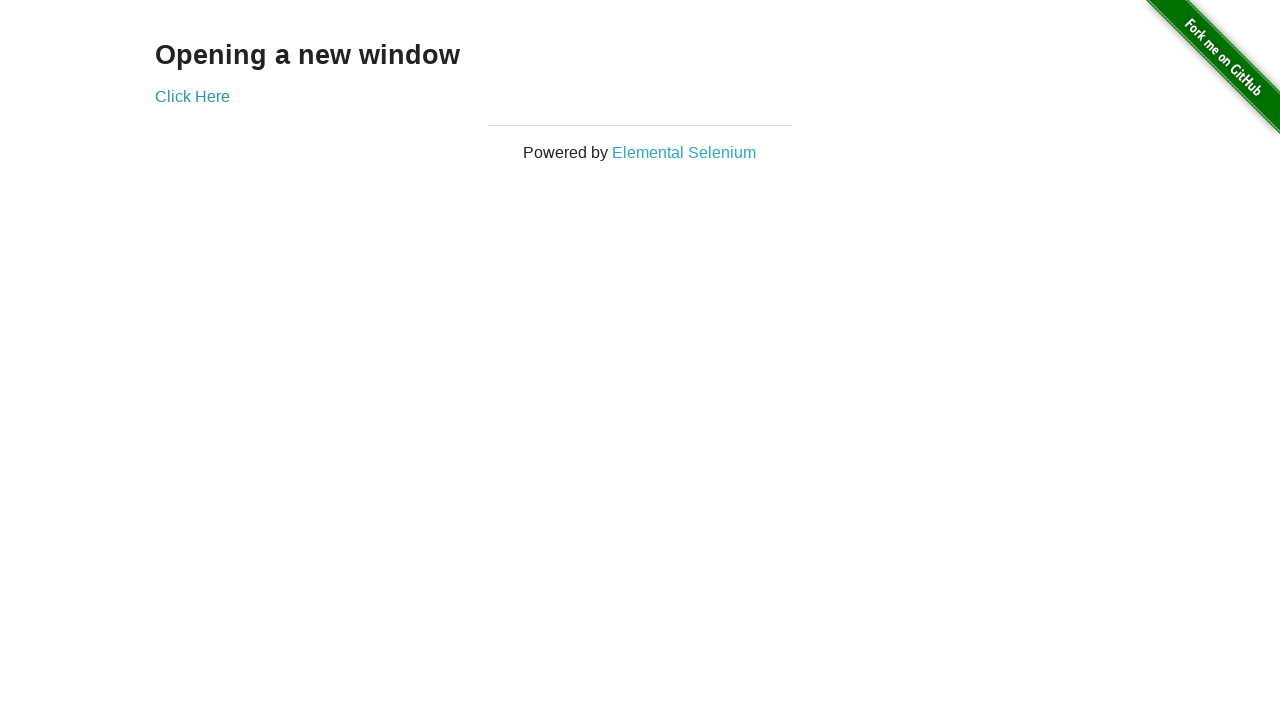

Verified first window title is still 'The Internet'
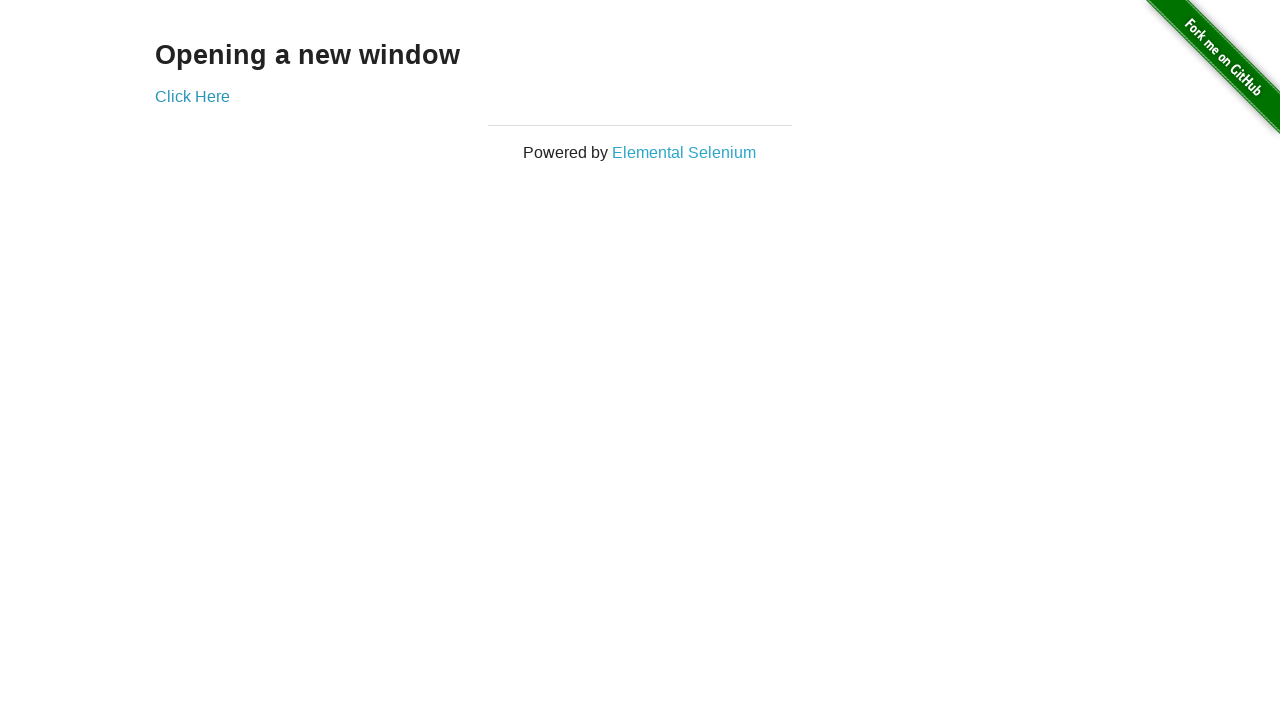

Switched focus to new window
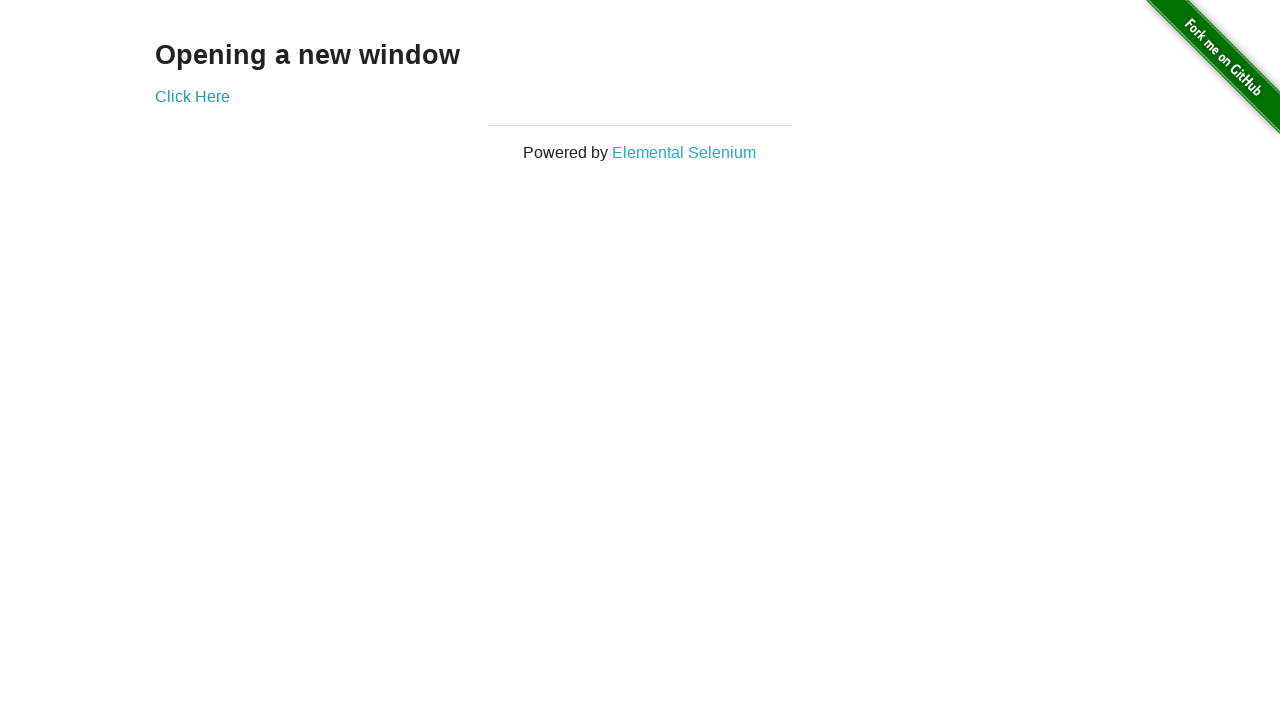

Switched focus back to first window
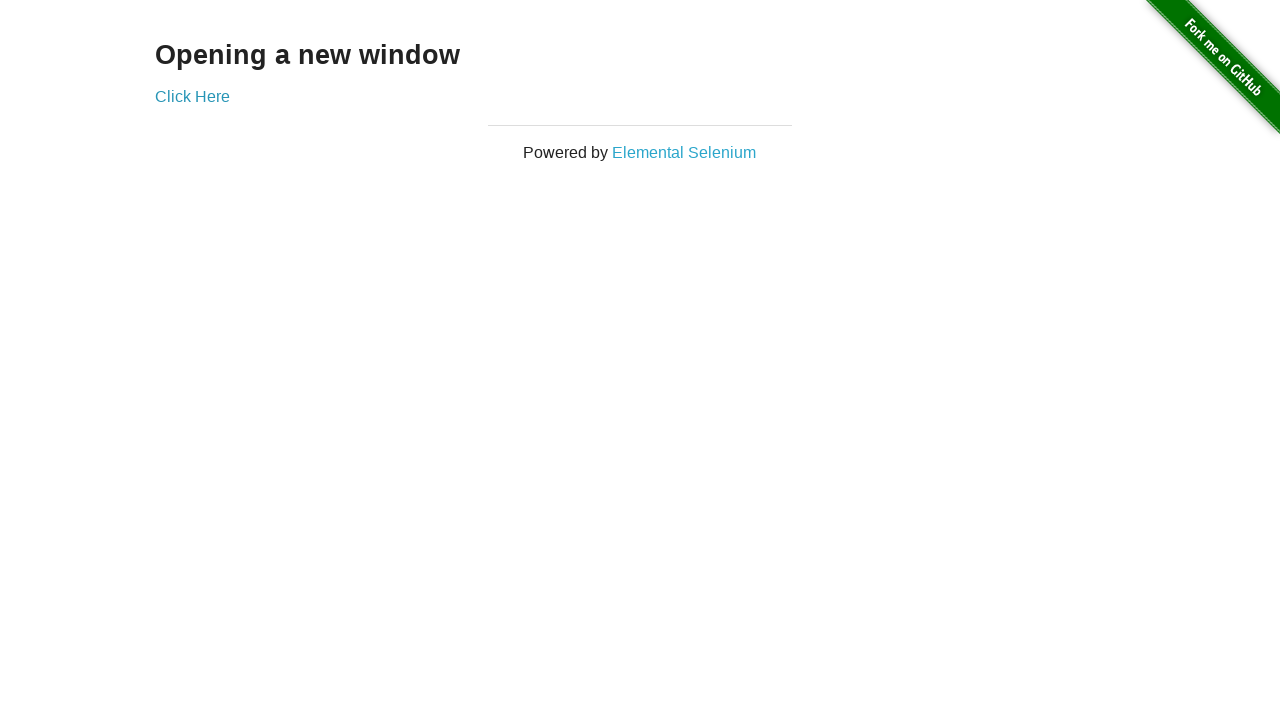

Switched focus to new window again
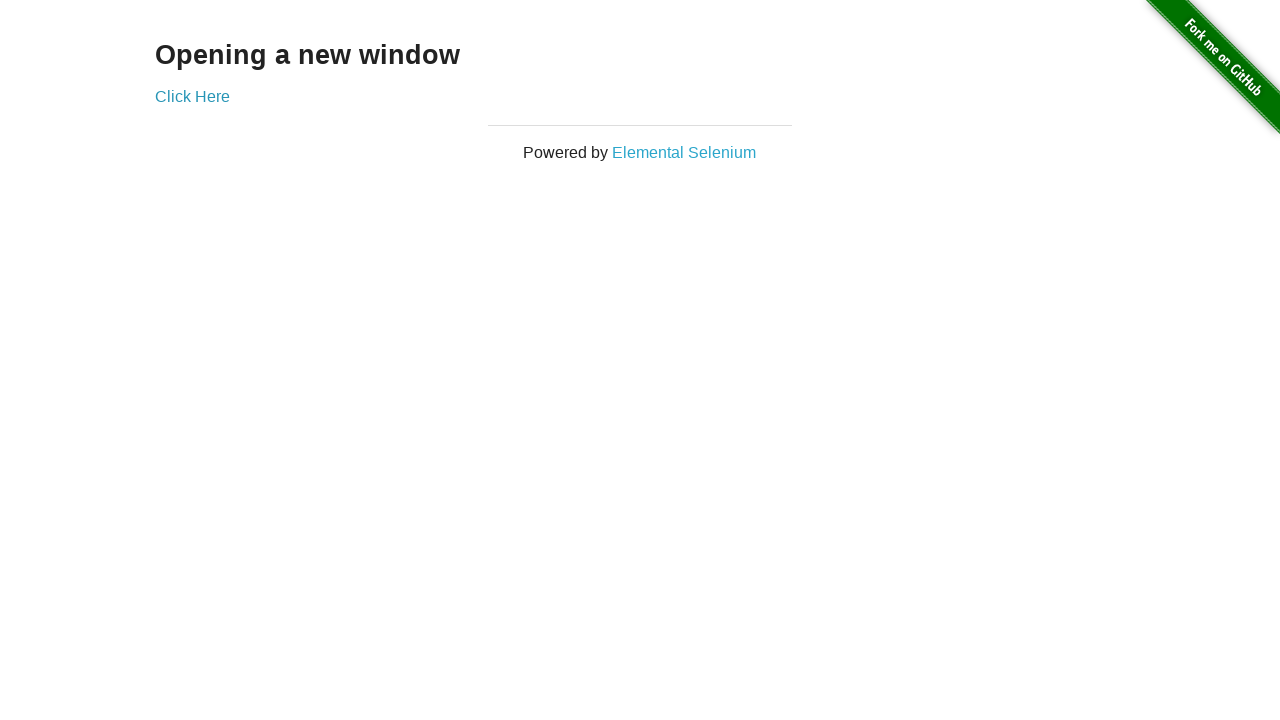

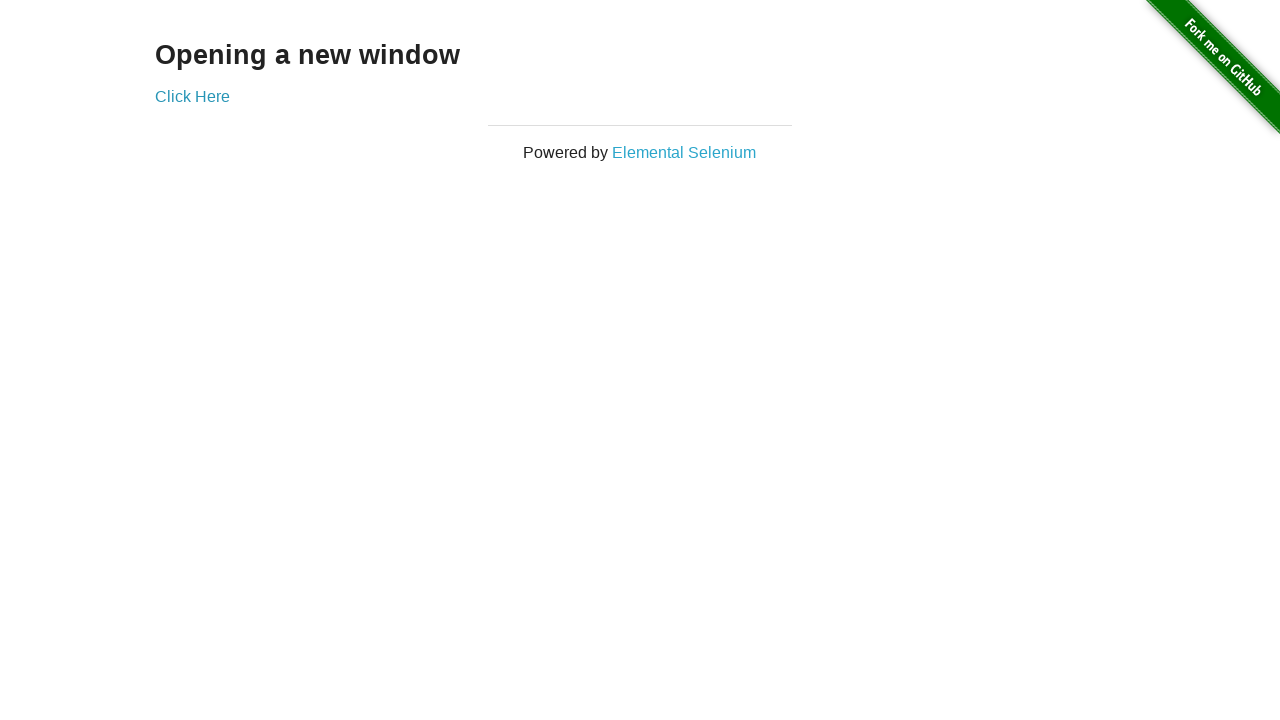